Opens Excalidraw, selects the rectangle tool, draws a rectangle shape, then switches to text tool and adds a text message on the canvas

Starting URL: https://excalidraw.com

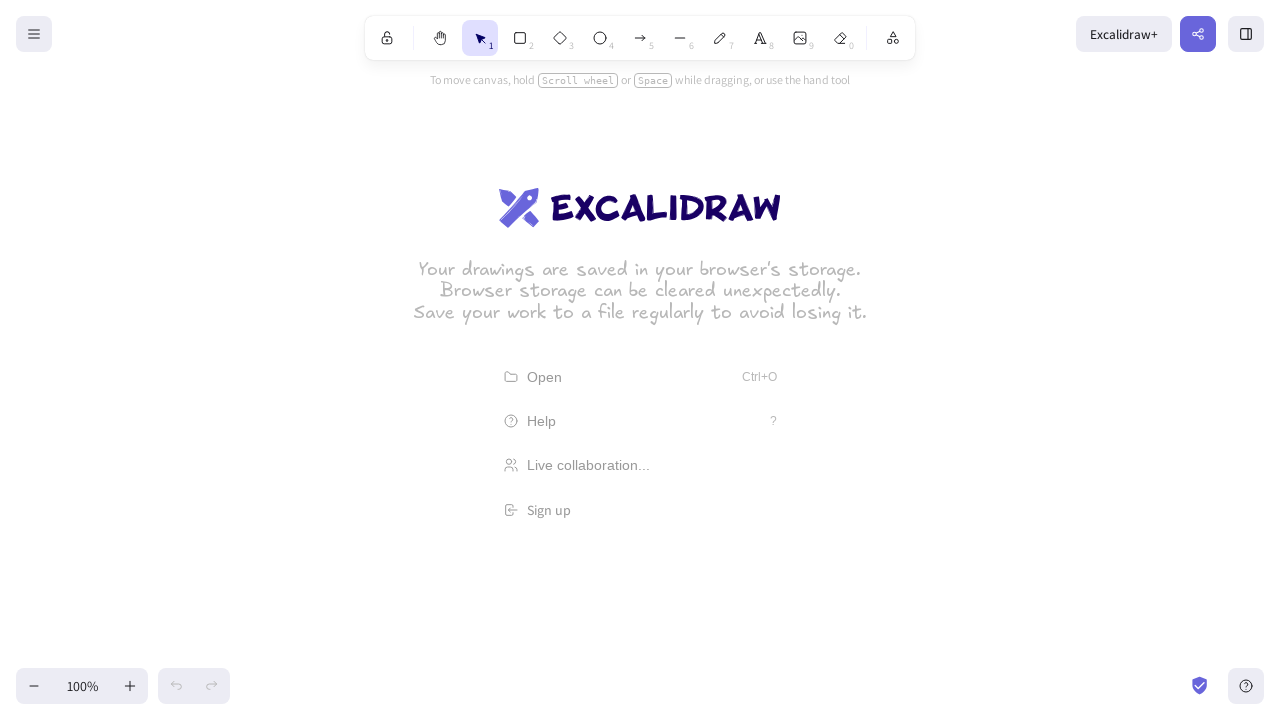

Waited for Excalidraw to reach networkidle state
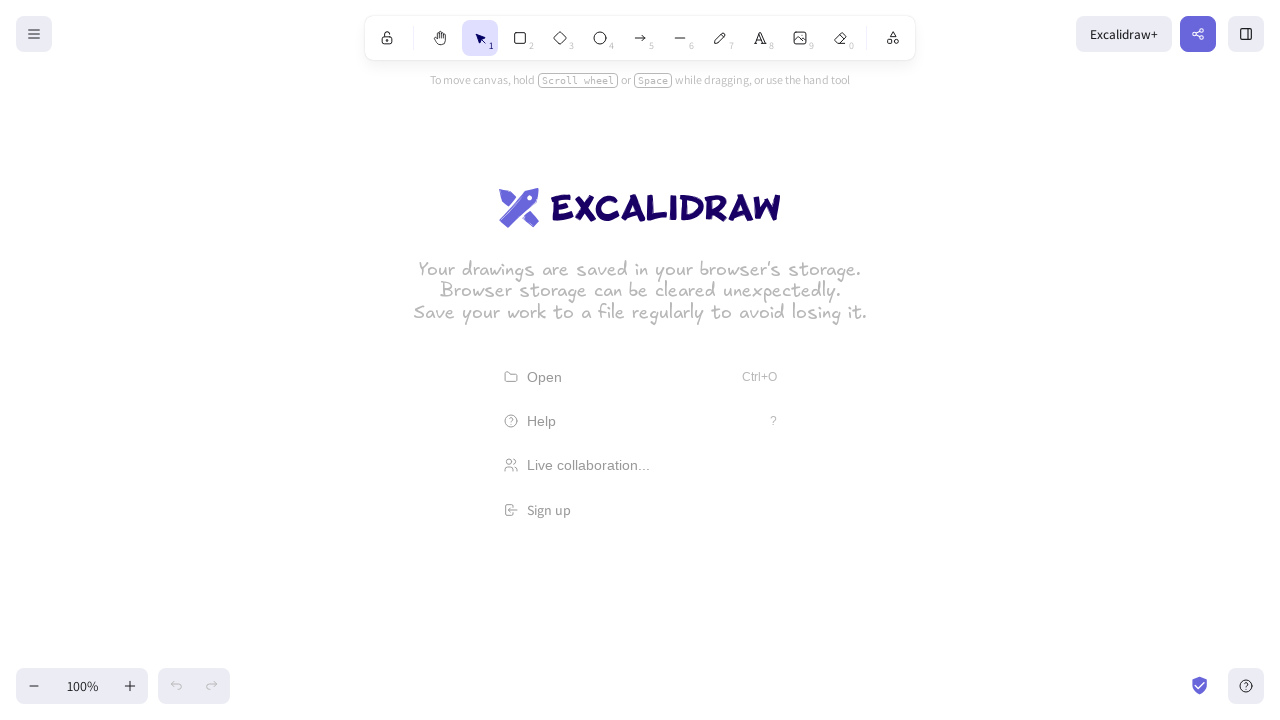

Waited 2 seconds for Excalidraw interface to fully render
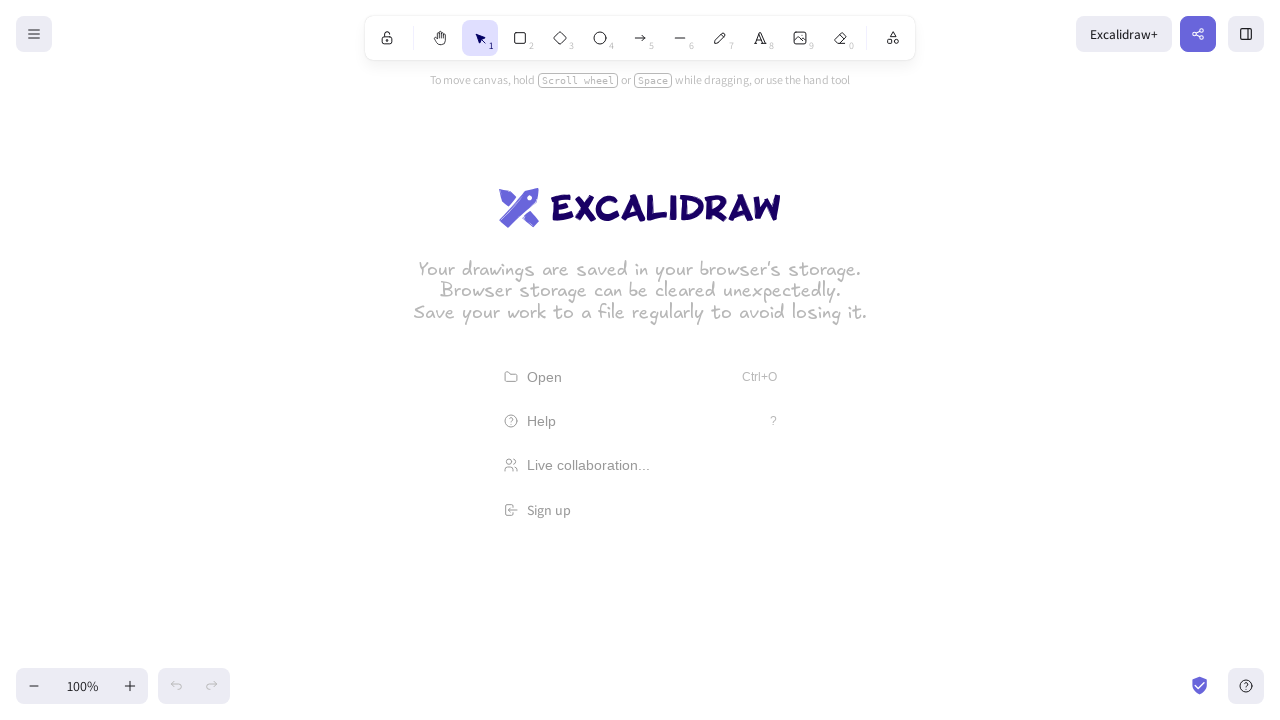

Clicked on canvas to focus it at (300, 300)
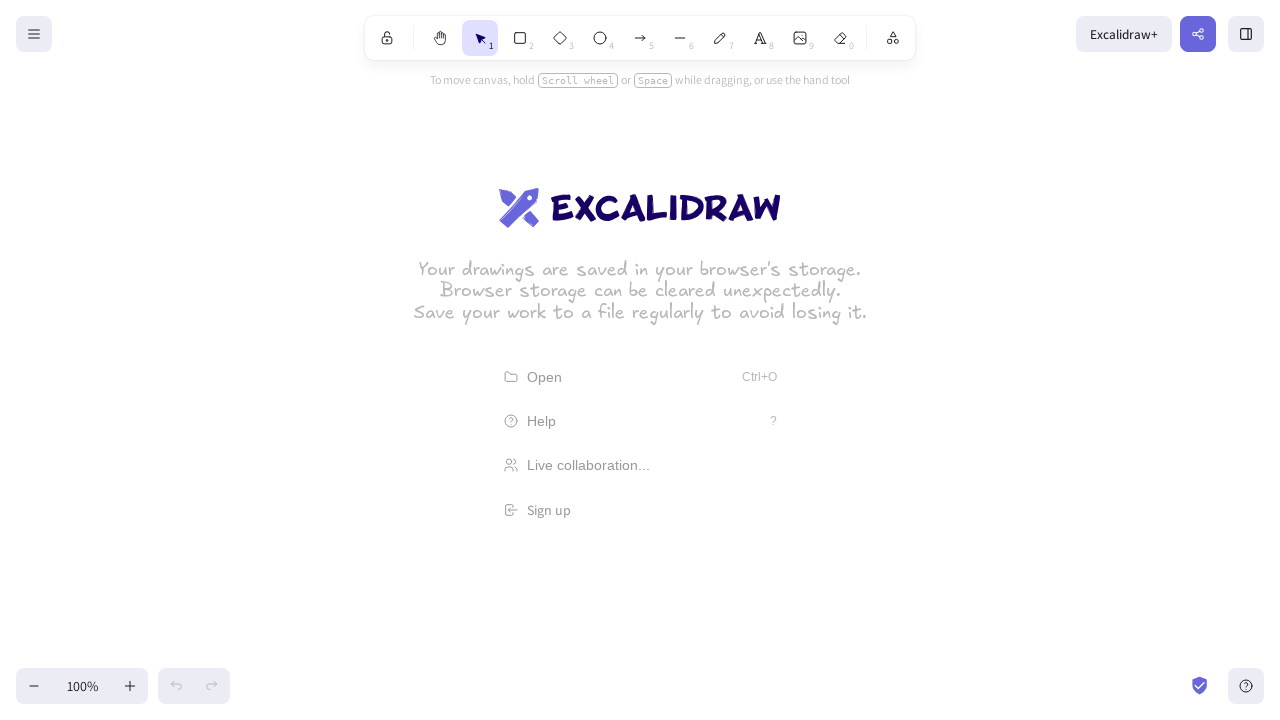

Waited for canvas to be ready
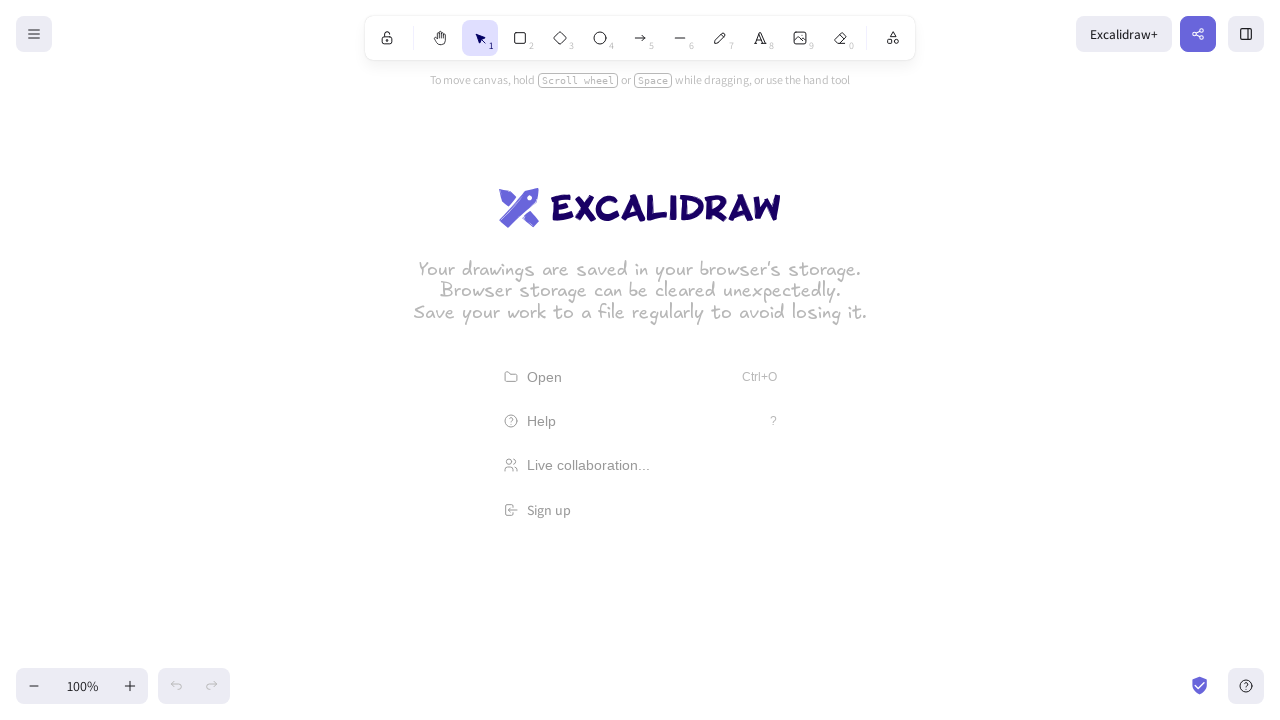

Pressed '2' to select rectangle tool
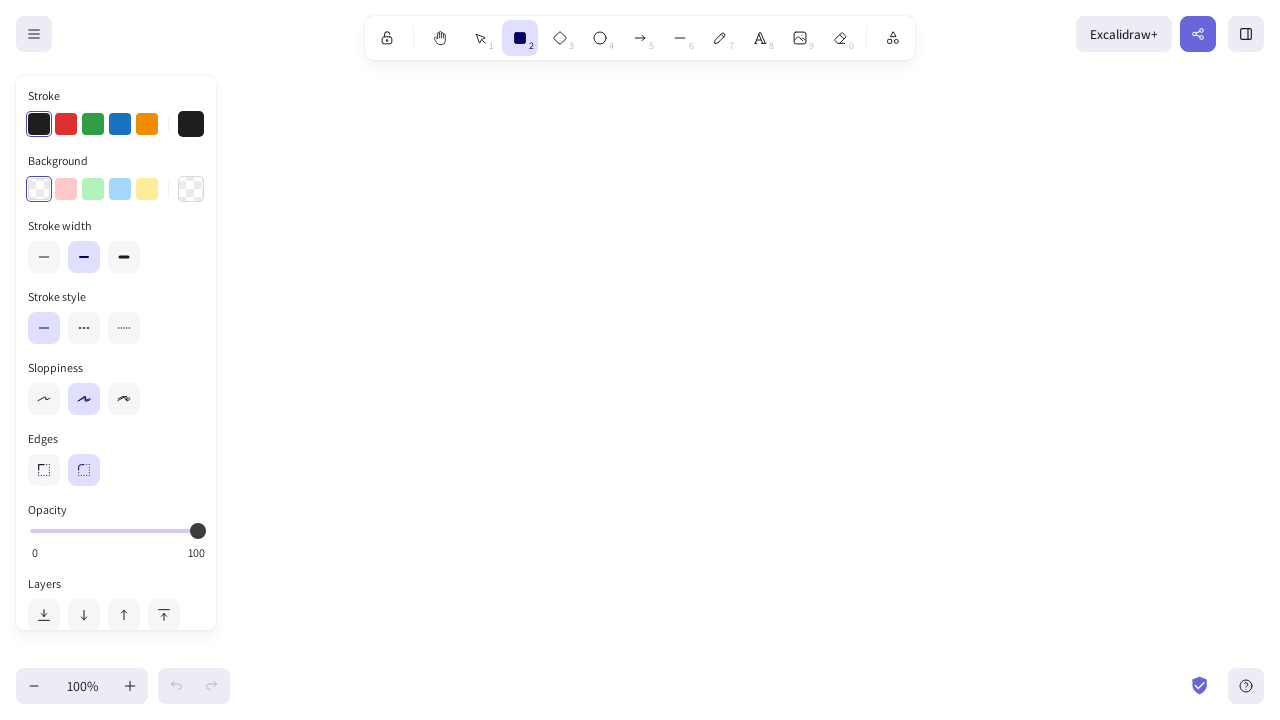

Waited for rectangle tool to be selected
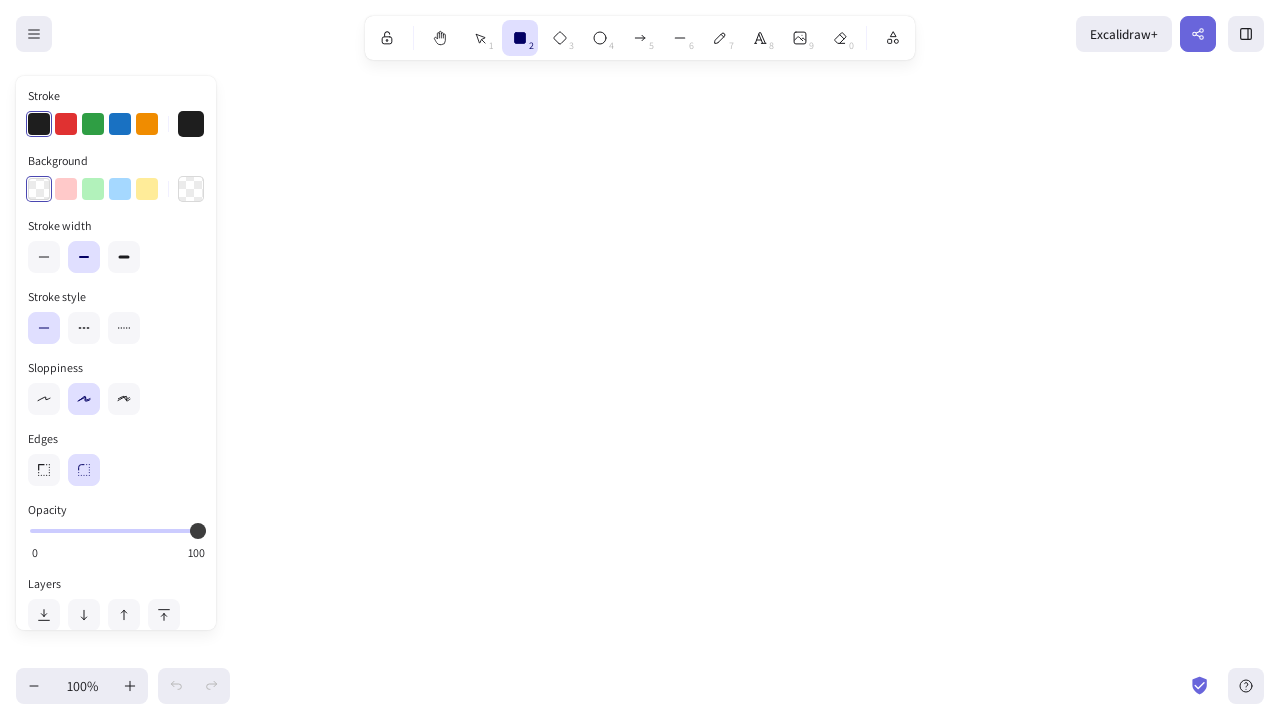

Selected green color (#b2f2bb) from color picker at (93, 189) on [data-testid="color-top-pick-\#b2f2bb"]
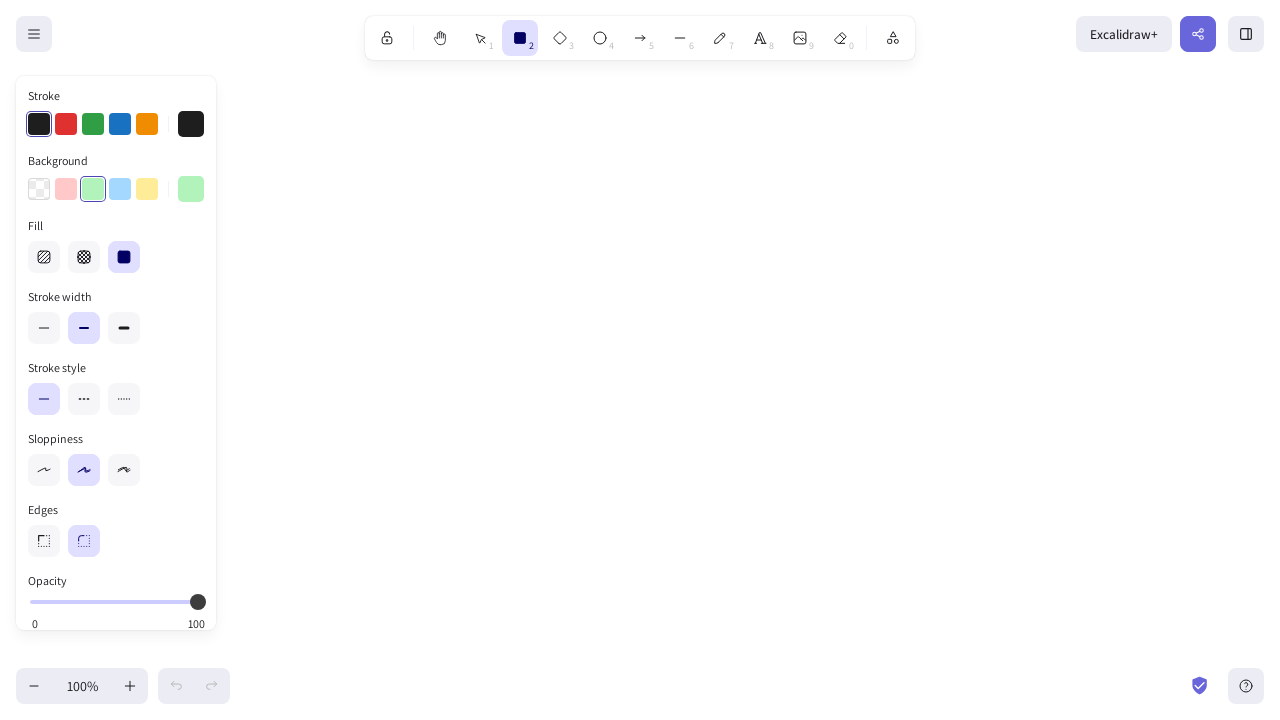

Waited for color selection to be applied
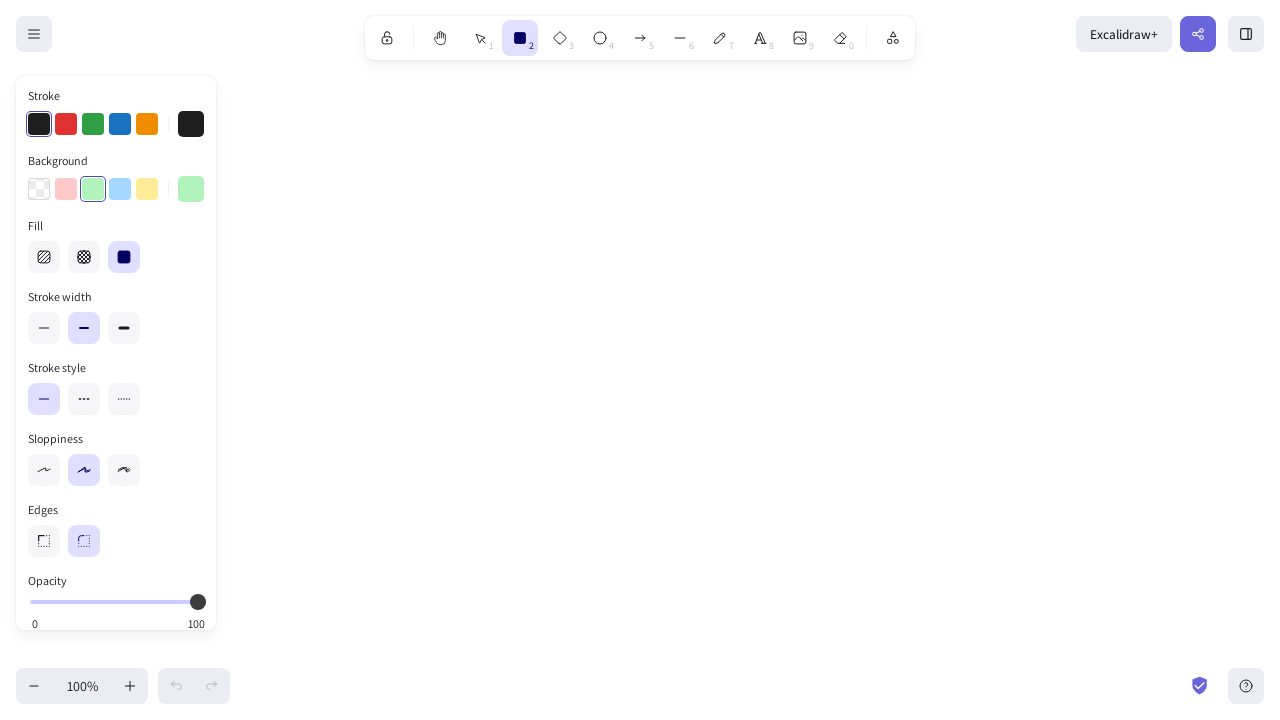

Moved mouse to starting position (400, 400) at (400, 400)
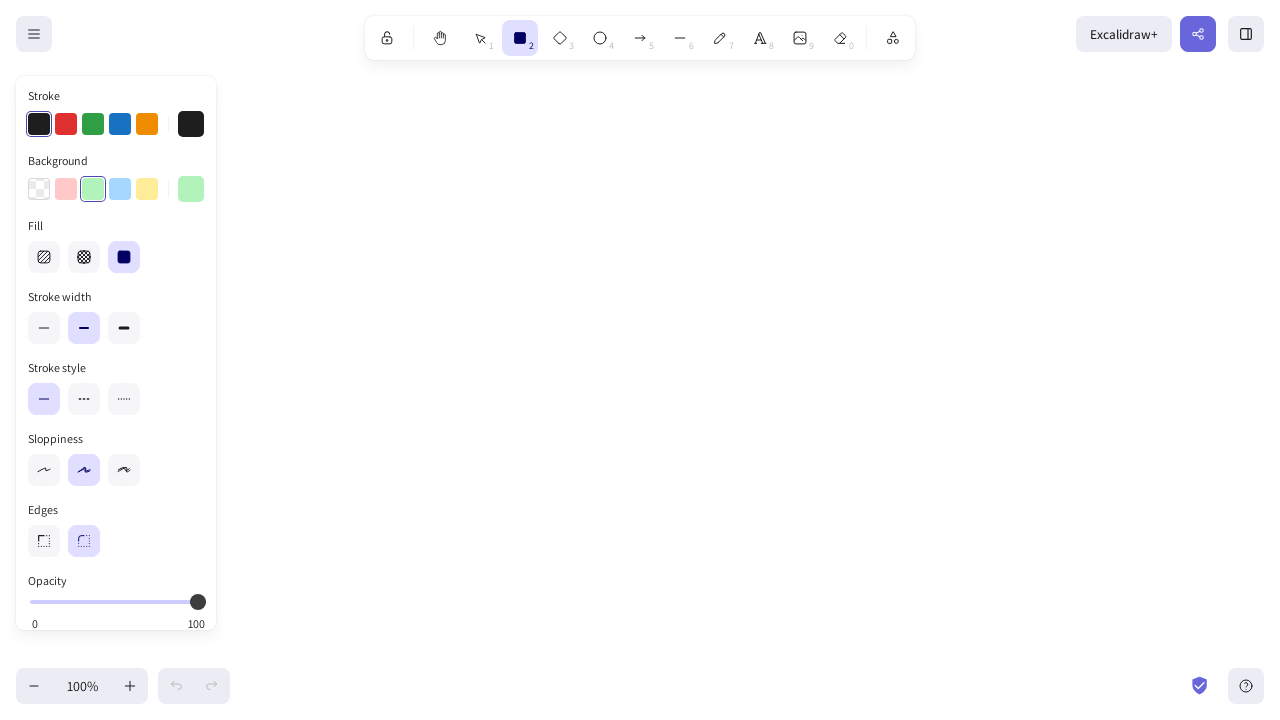

Pressed mouse button down to start drawing rectangle at (400, 400)
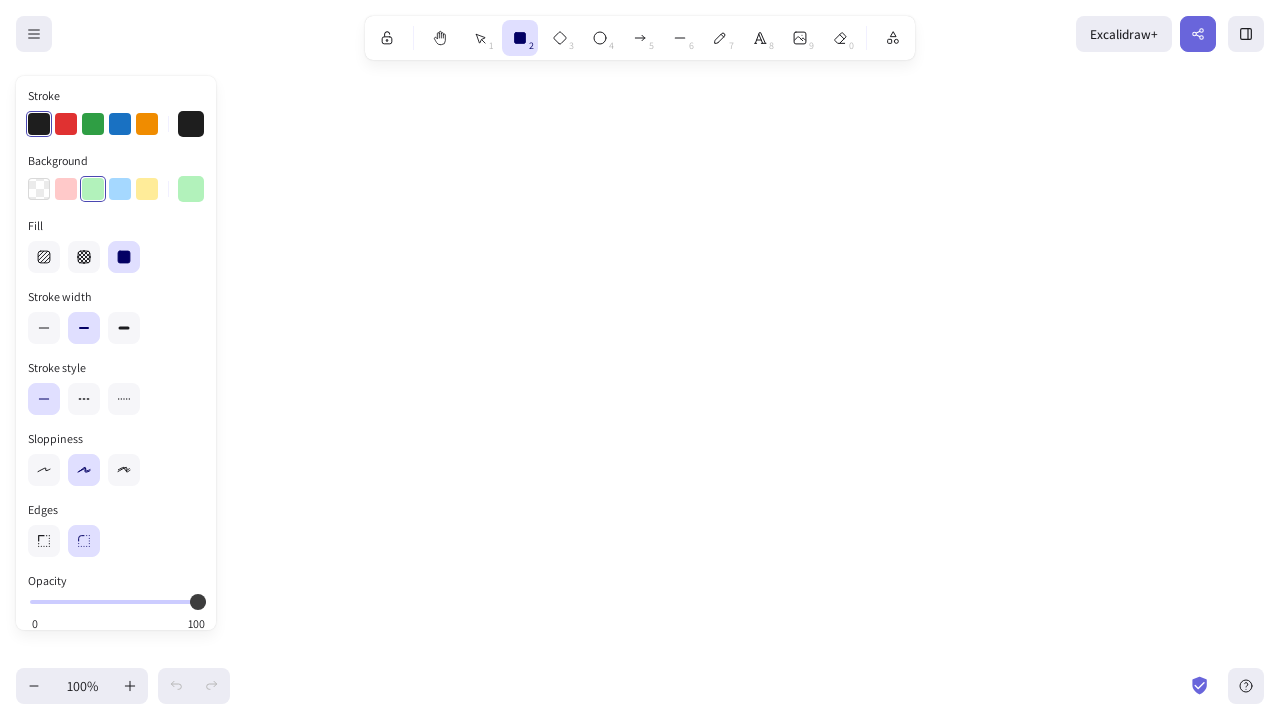

Dragged mouse to position (600, 600) to draw rectangle at (600, 600)
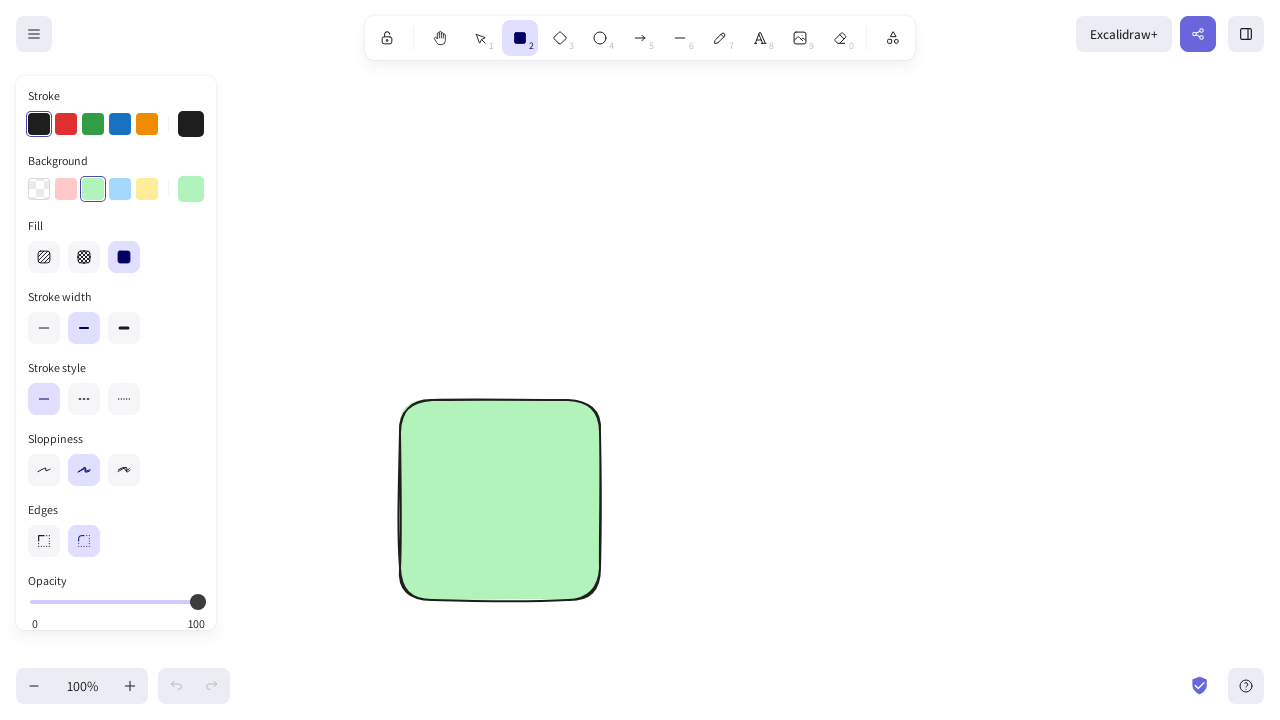

Released mouse button to complete rectangle drawing at (600, 600)
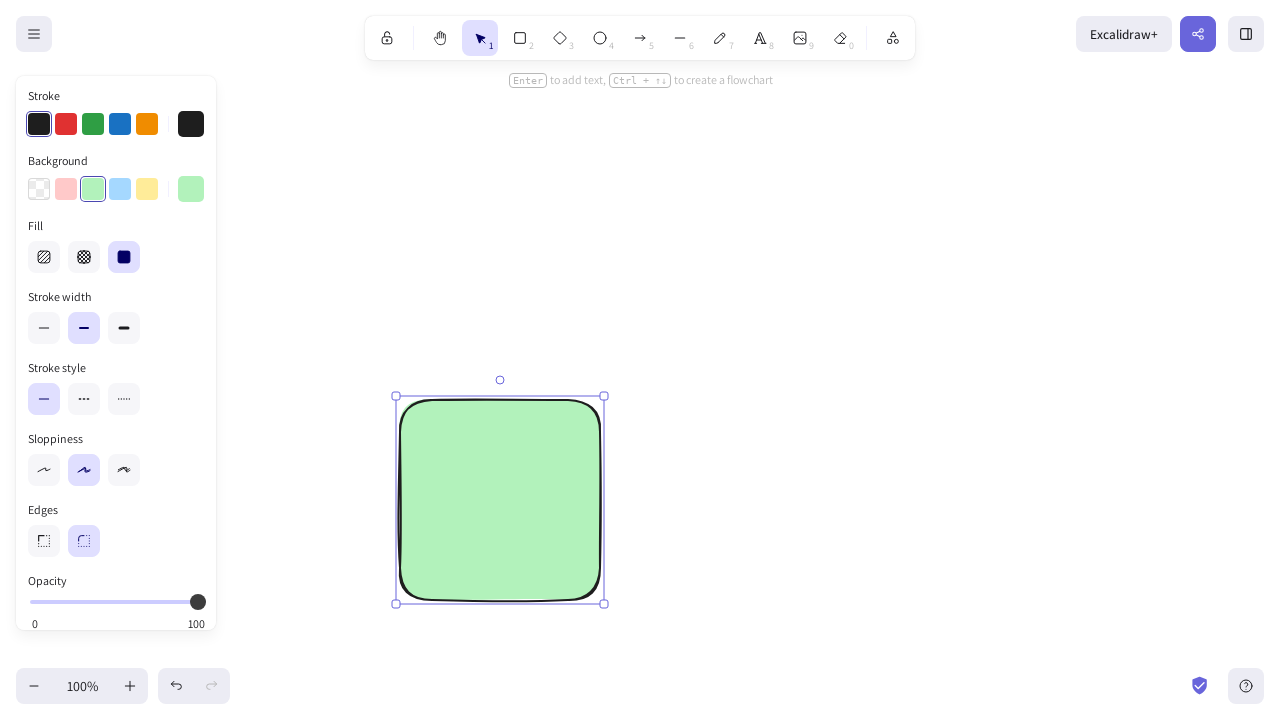

Waited for rectangle to be drawn
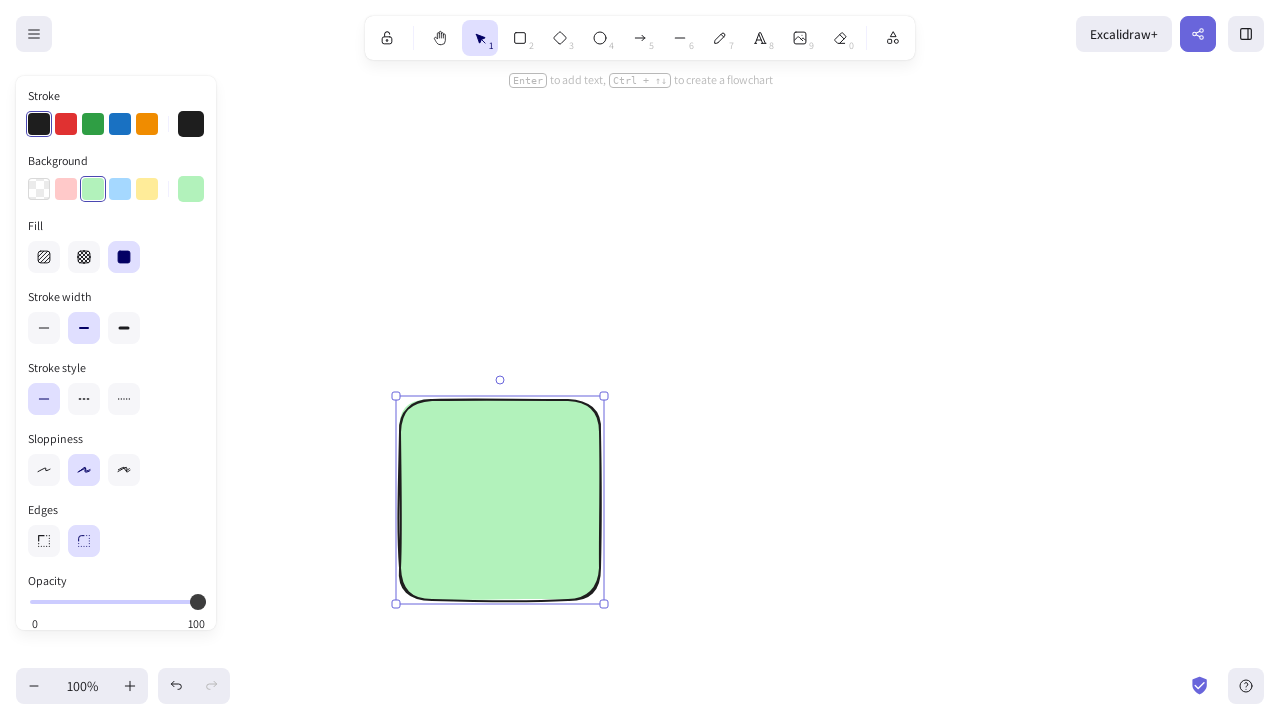

Pressed '8' to select text tool
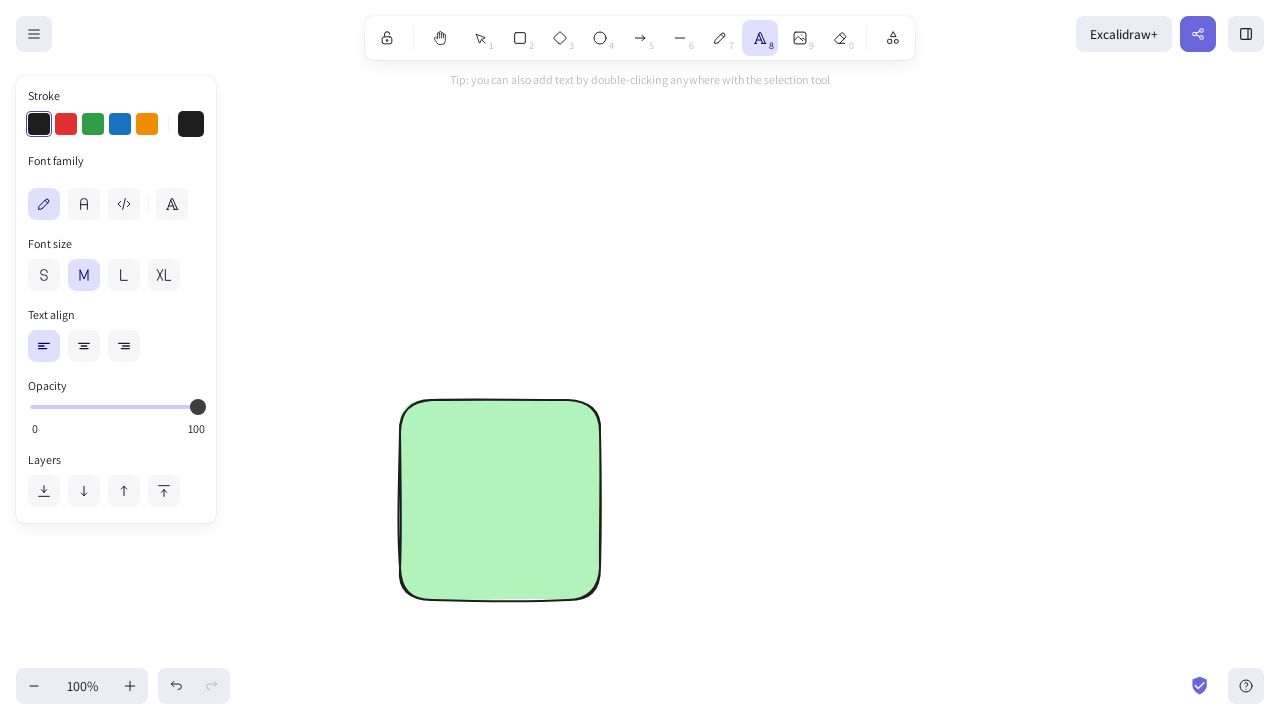

Waited for text tool to be selected
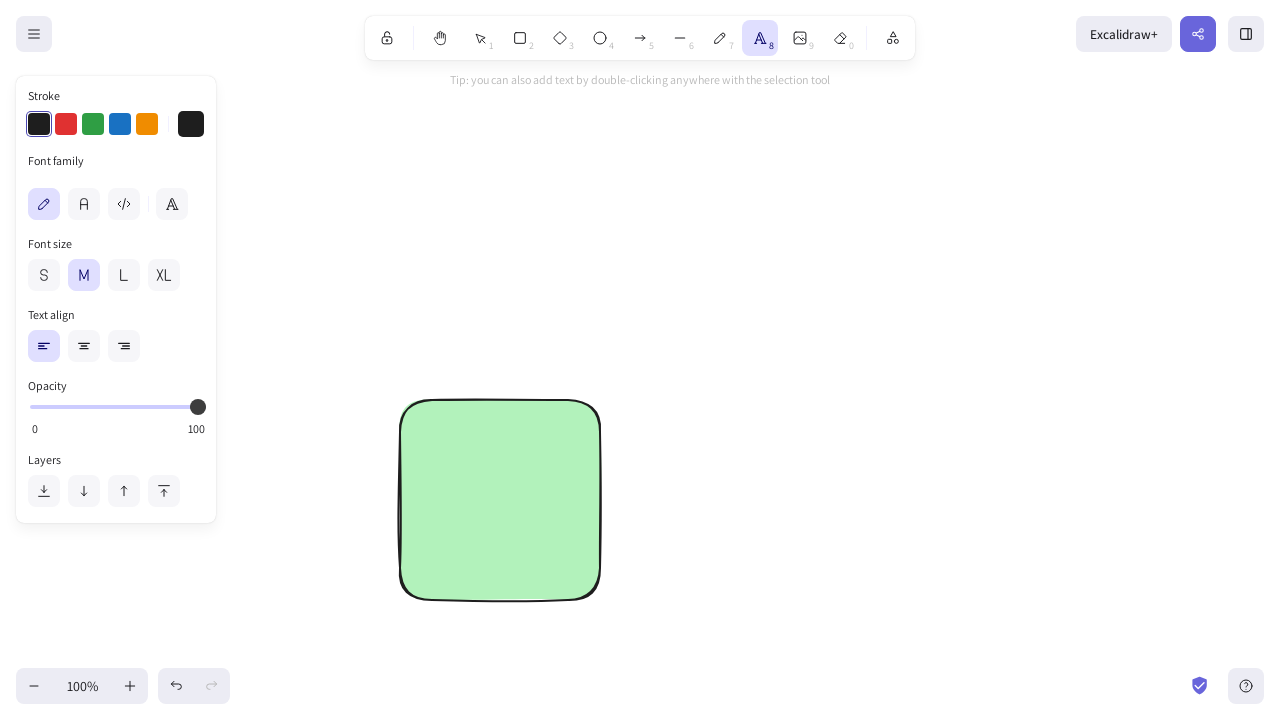

Clicked on canvas at position (500, 500) to place text at (500, 500)
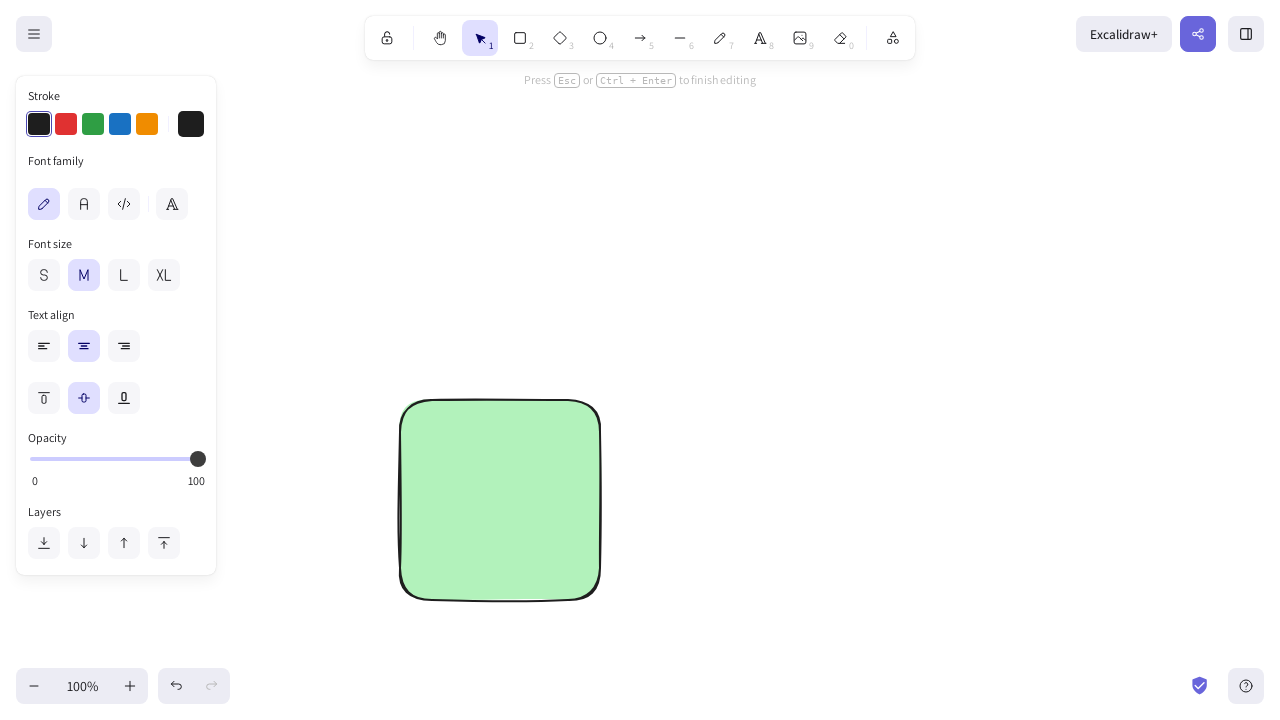

Waited for text input field to appear
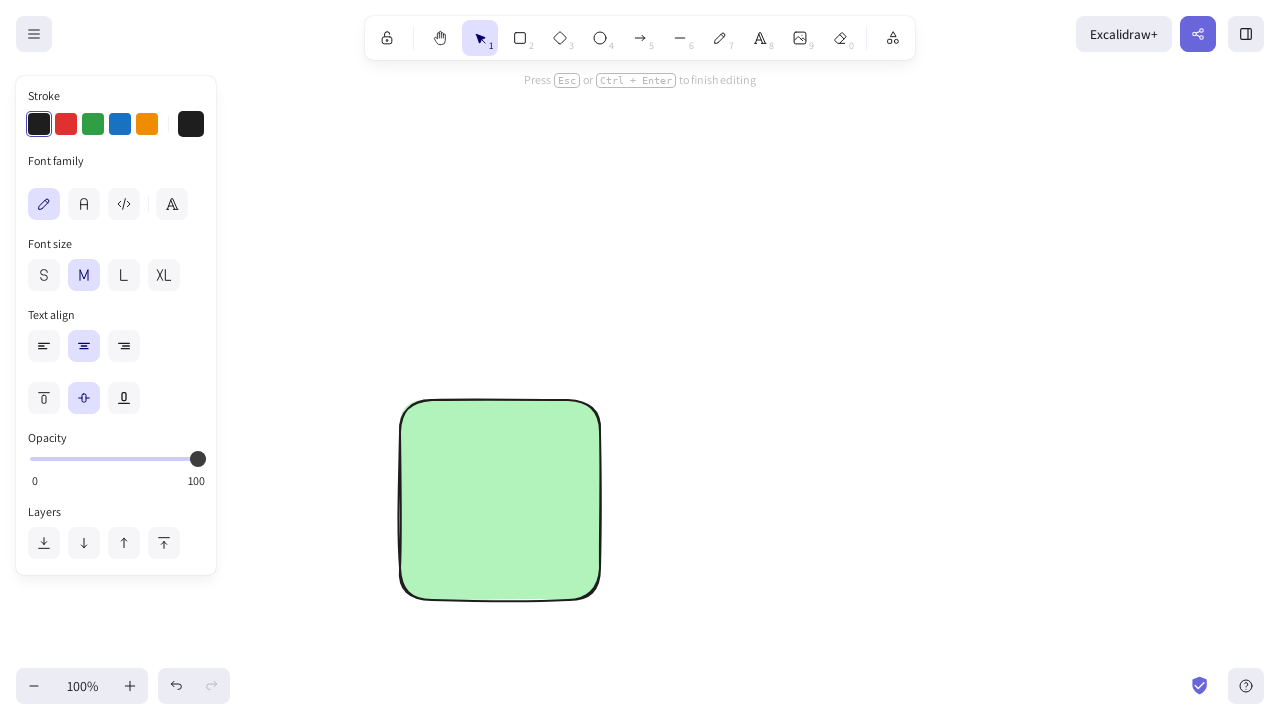

Typed text message 'Hi Alex\n, 15 + 7 = 22' on canvas
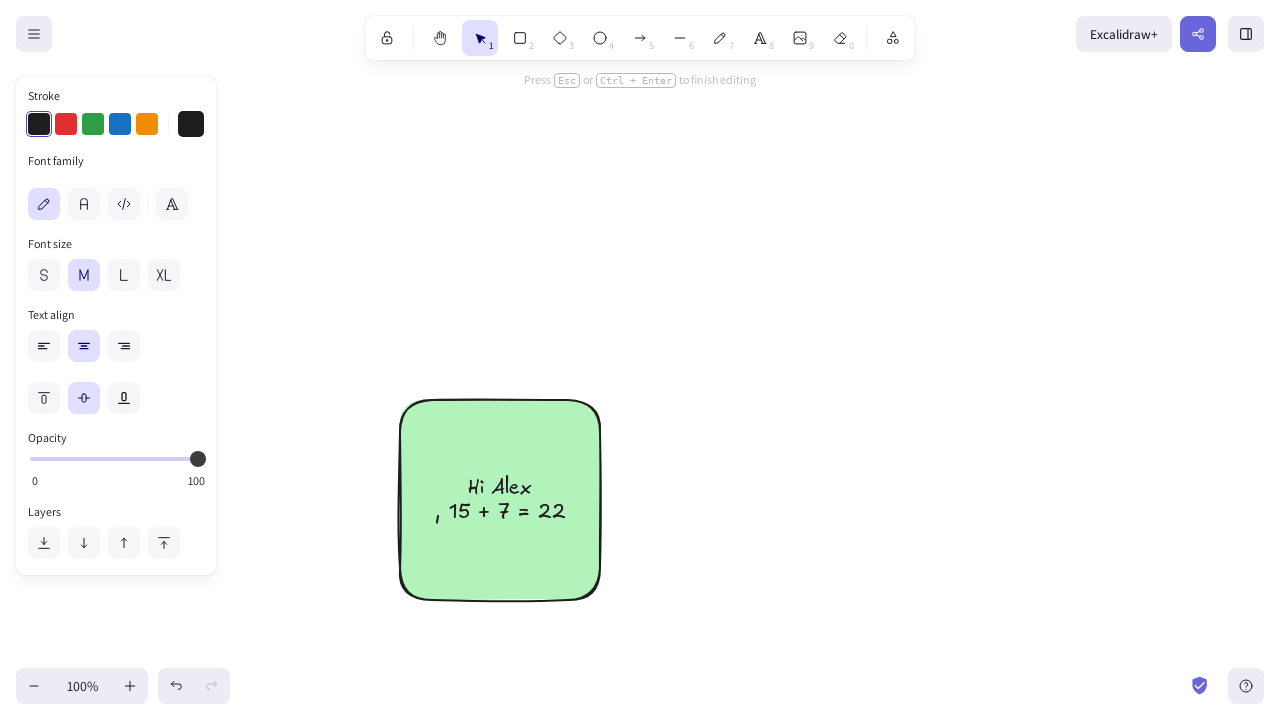

Waited for text to be fully rendered
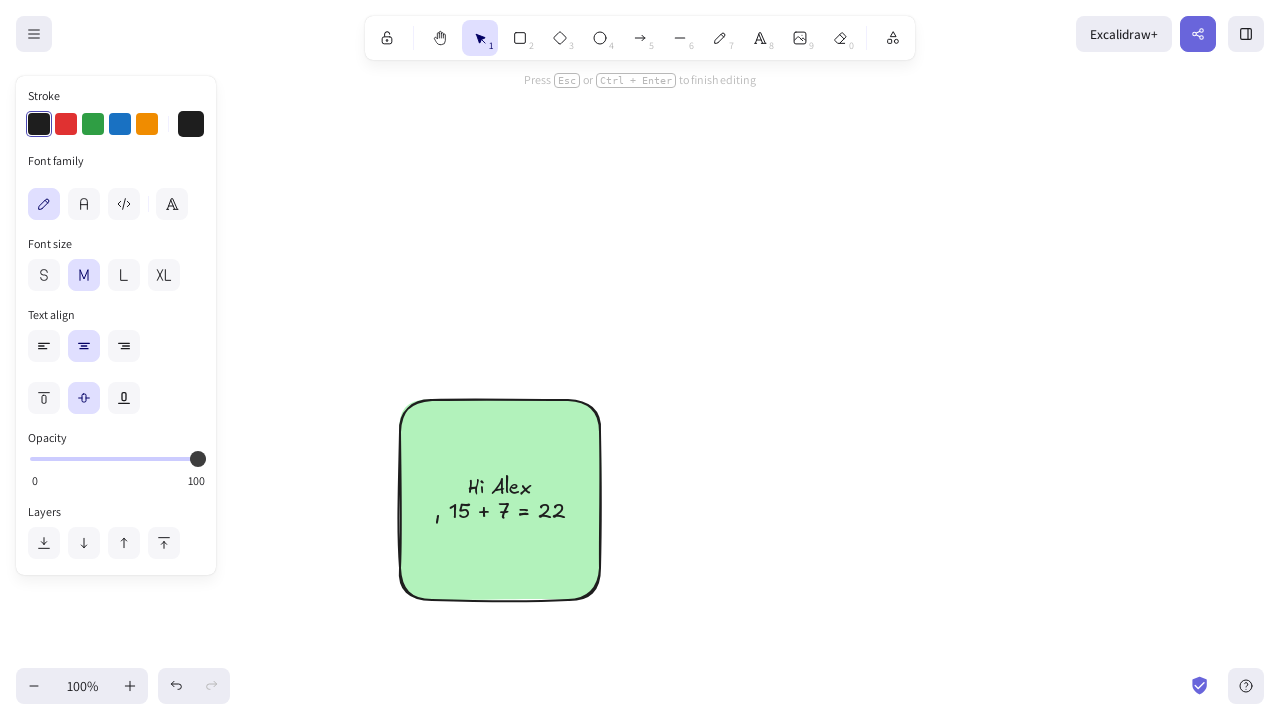

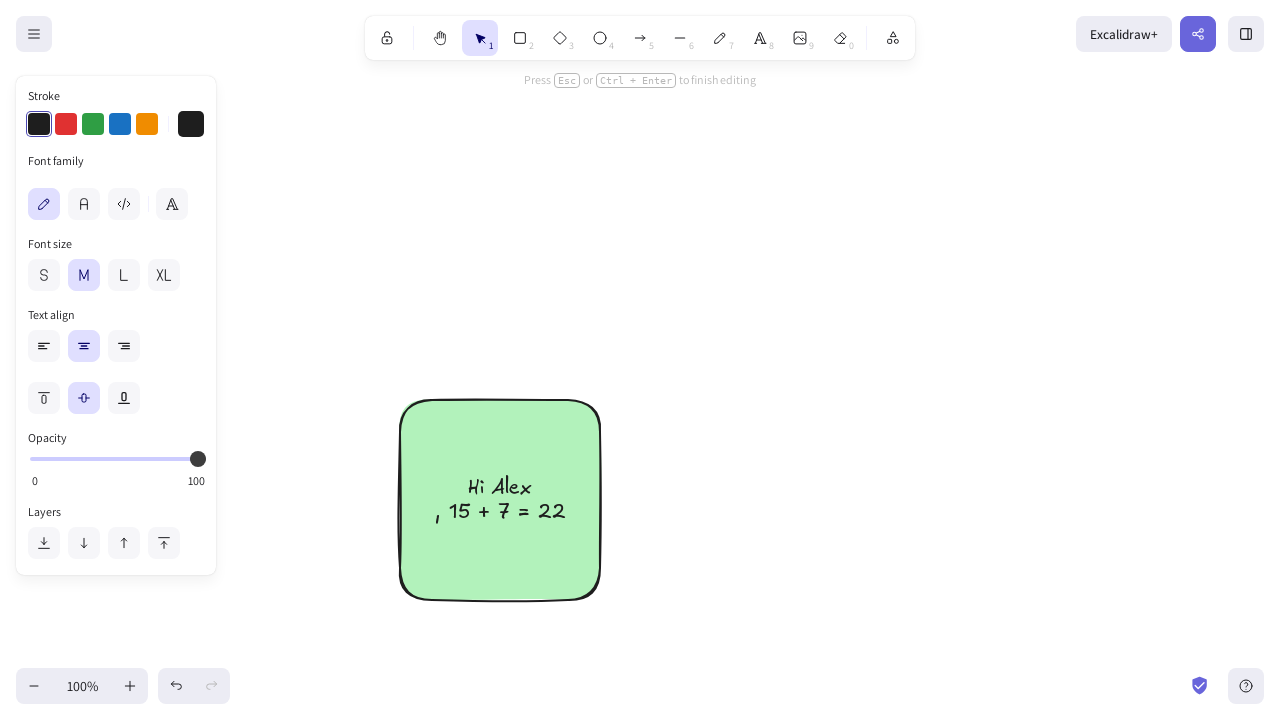